Tests A/B test opt-out by first adding an opt-out cookie on the main page, then navigating to the A/B test page and verifying it shows "No A/B Test".

Starting URL: http://the-internet.herokuapp.com

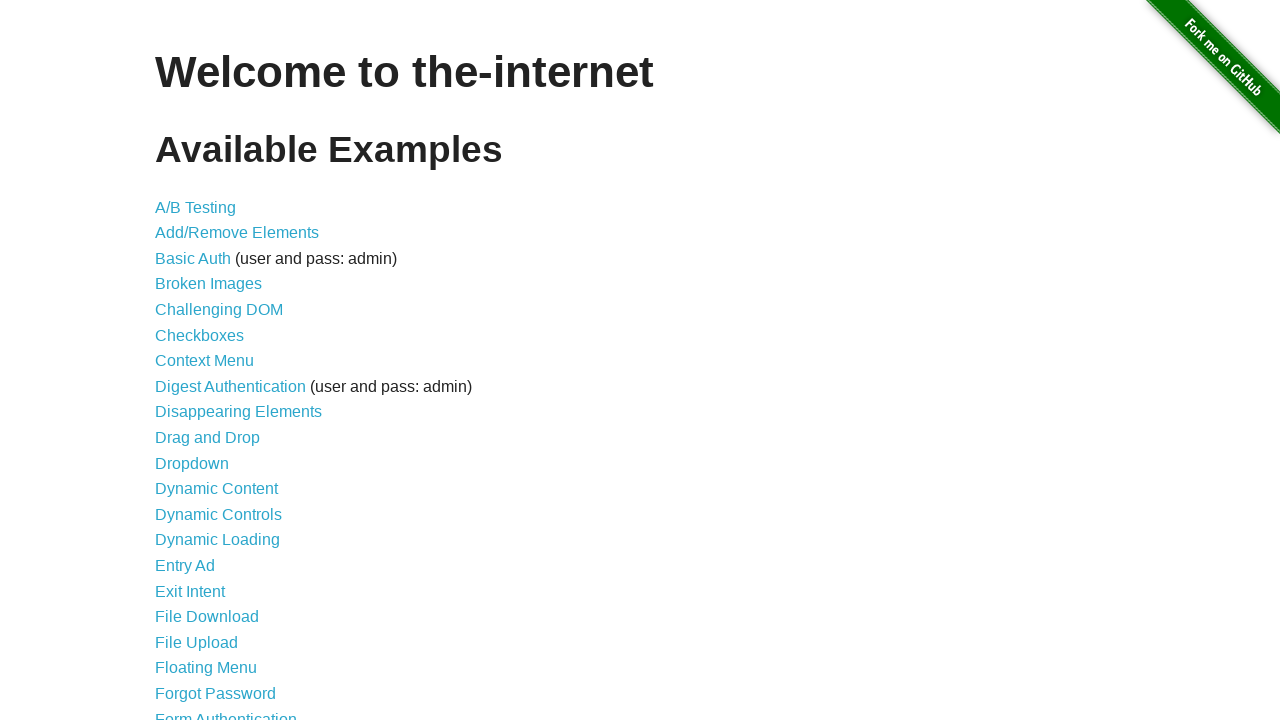

Added optimizelyOptOut cookie to opt out of A/B test
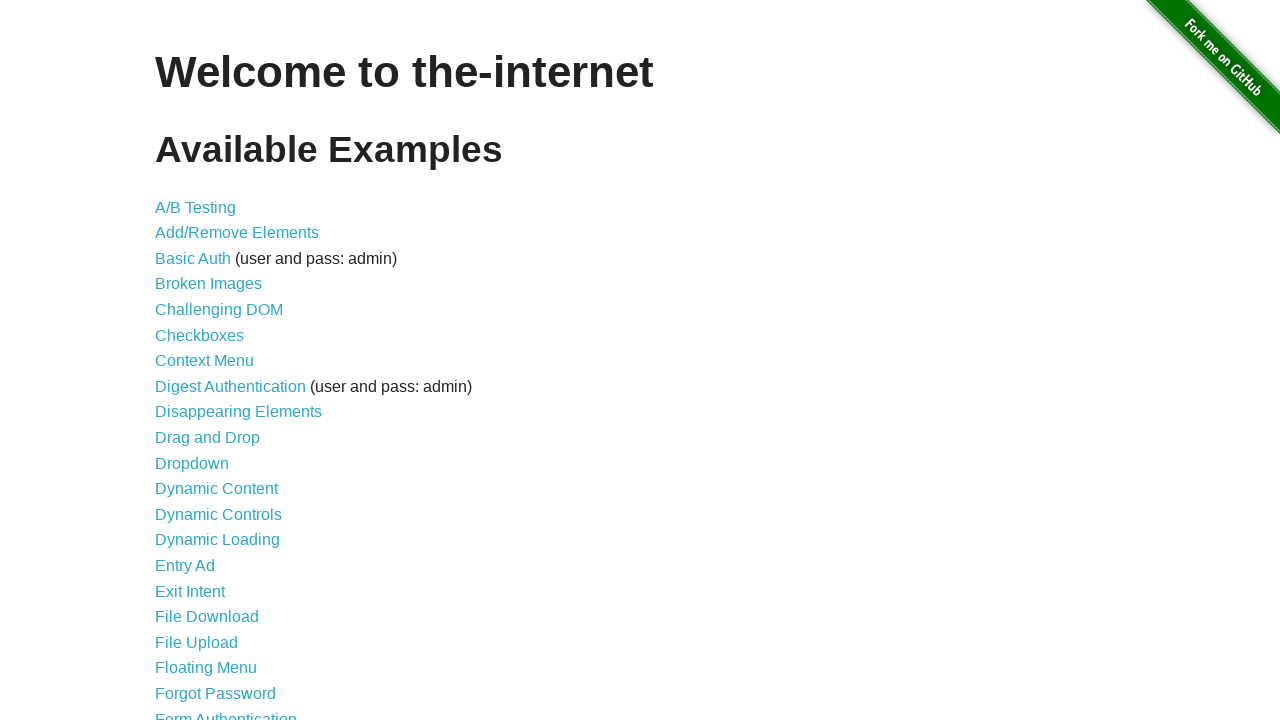

Navigated to A/B test page
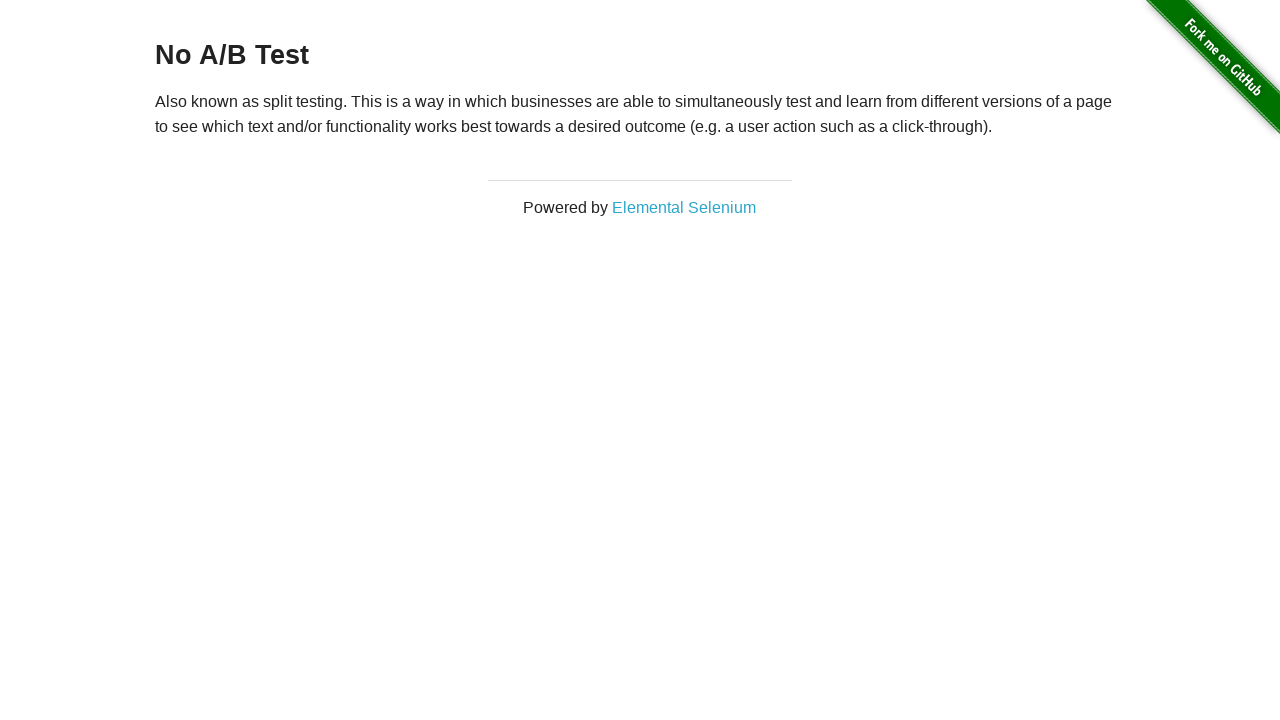

Retrieved heading text to verify opt-out status
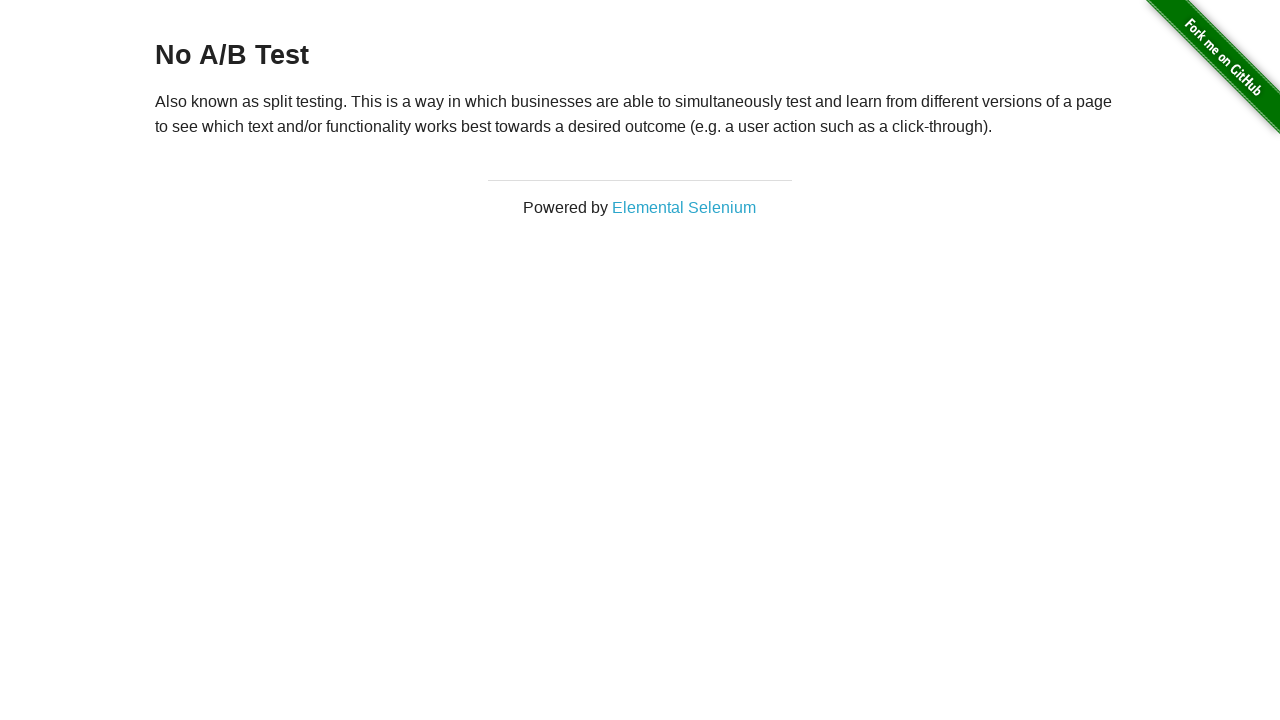

Verified heading shows 'No A/B Test' - opt-out successful
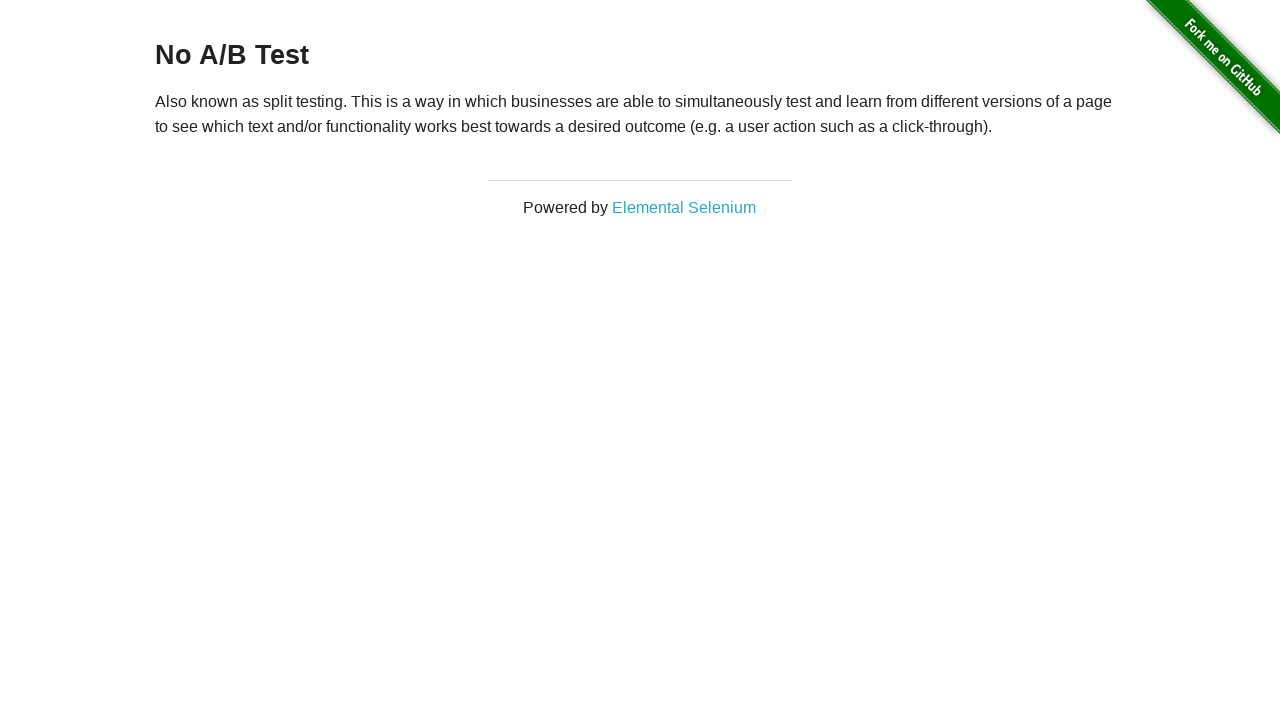

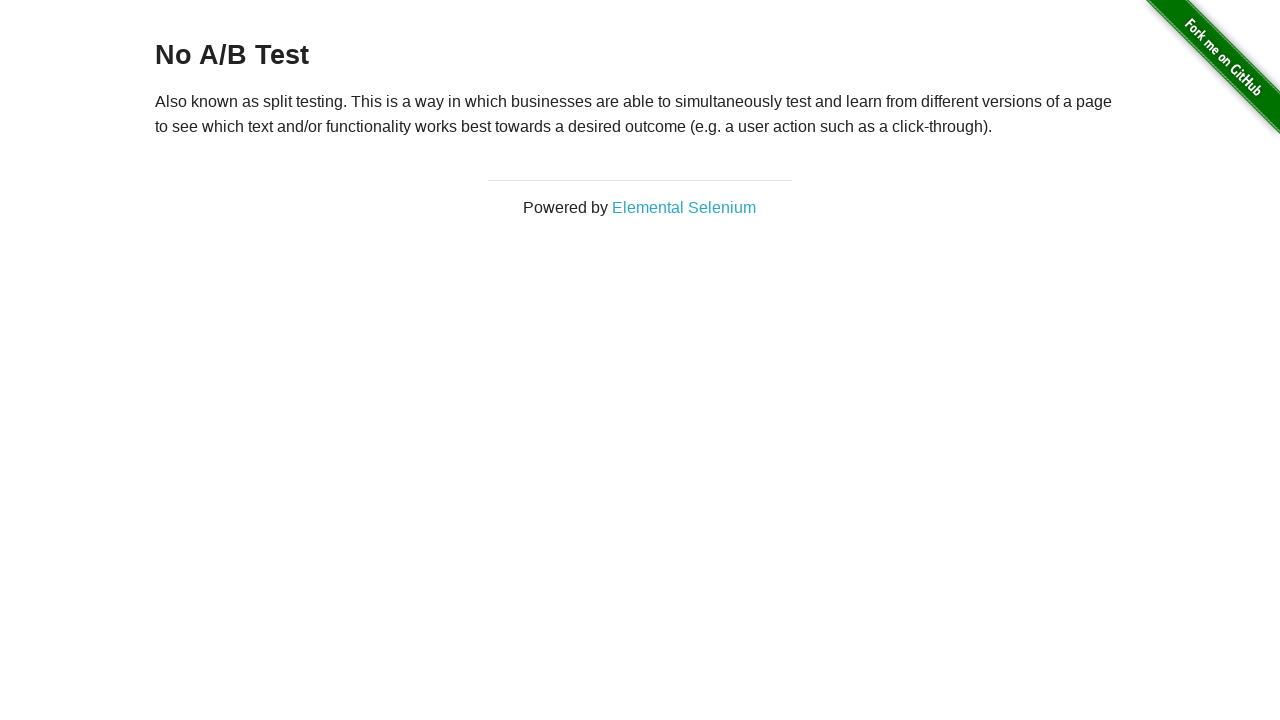